Tests a practice website by clicking the "Start Practicing" button, navigating to a Simple Form Demo page, entering text in an input field, and clicking a "Show Message" button.

Starting URL: http://syntaxprojects.com

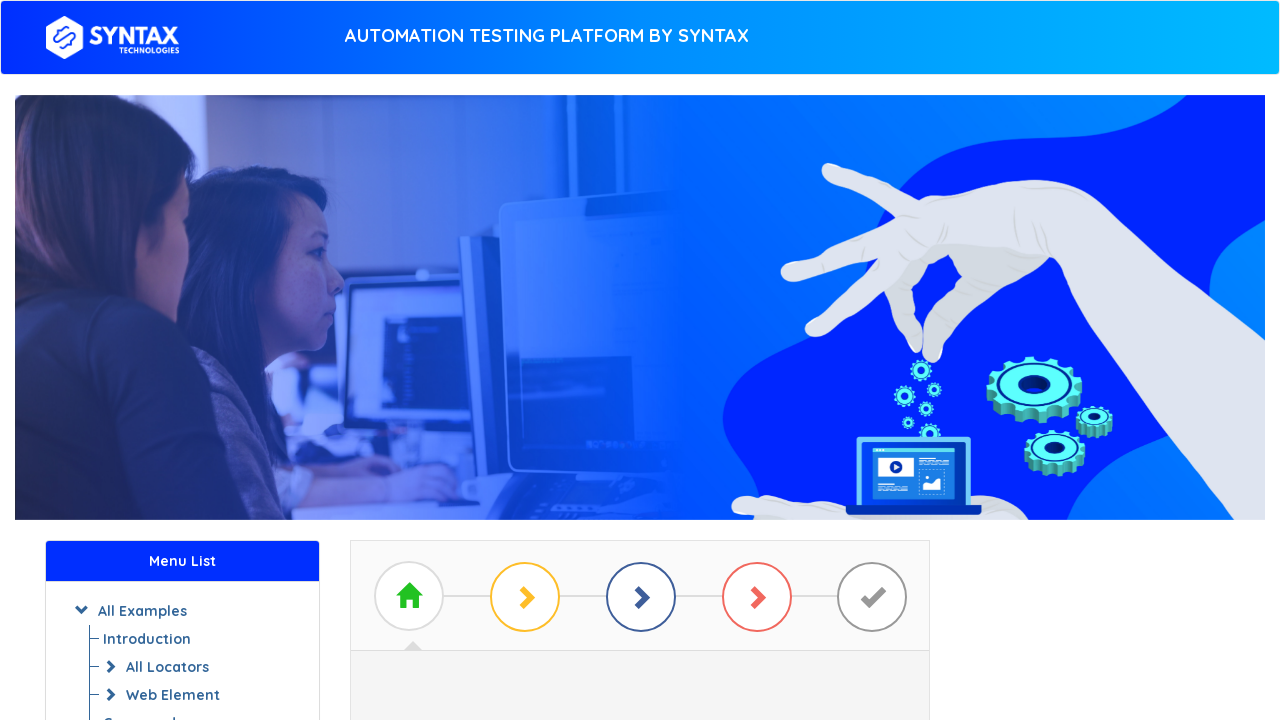

Clicked 'Start Practicing' button at (640, 372) on a#btn_basic_example
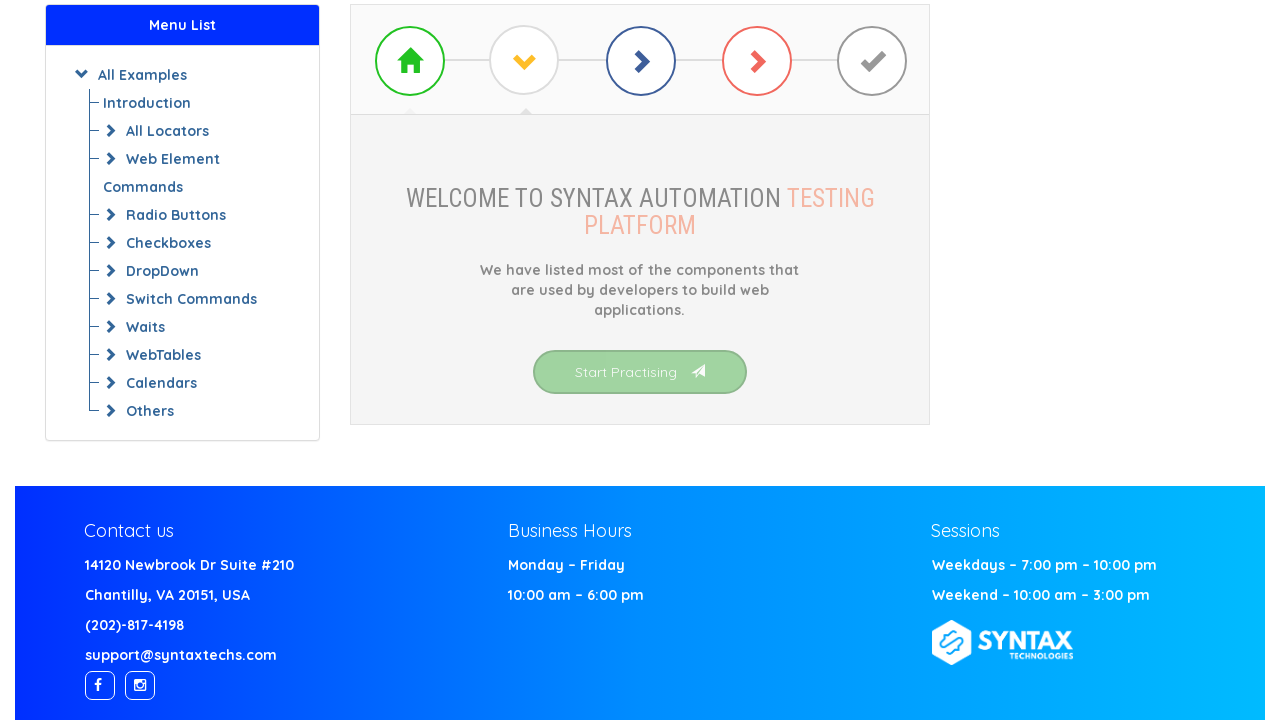

Waited for network to become idle after navigation
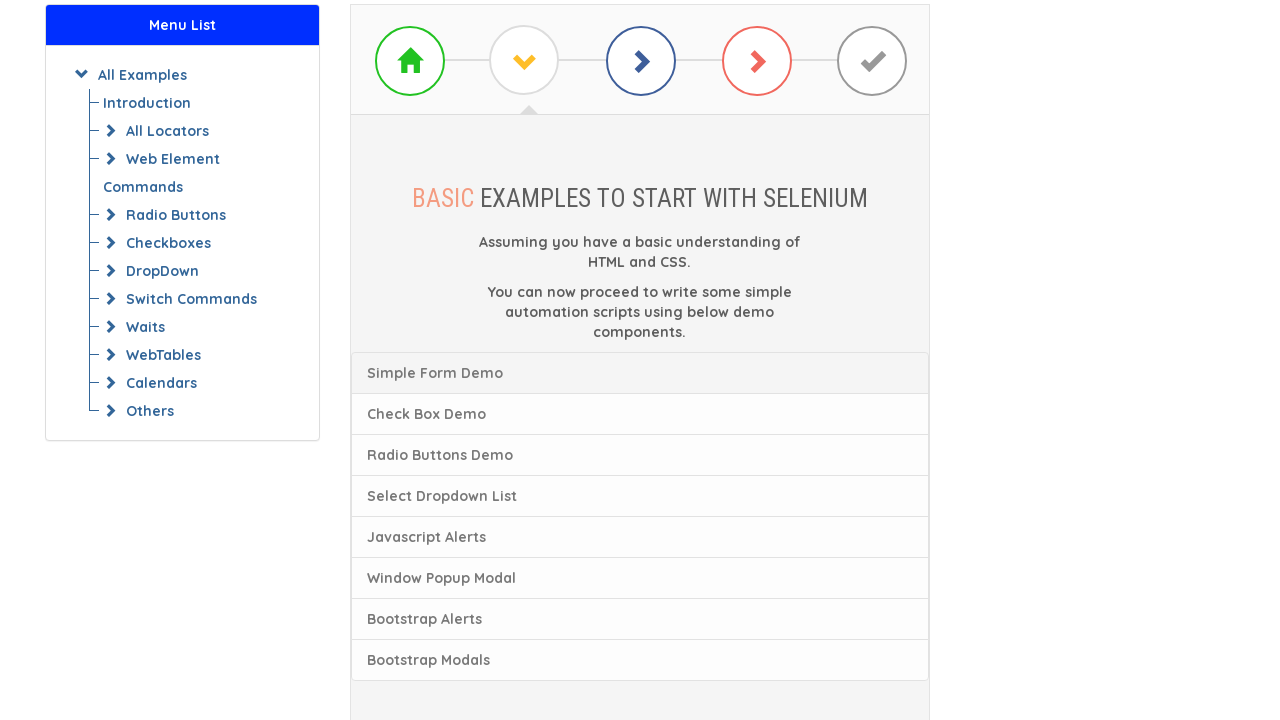

Clicked 'Simple Form Demo' link at (640, 373) on xpath=//a[text() = 'Check Box Demo']/preceding-sibling::a
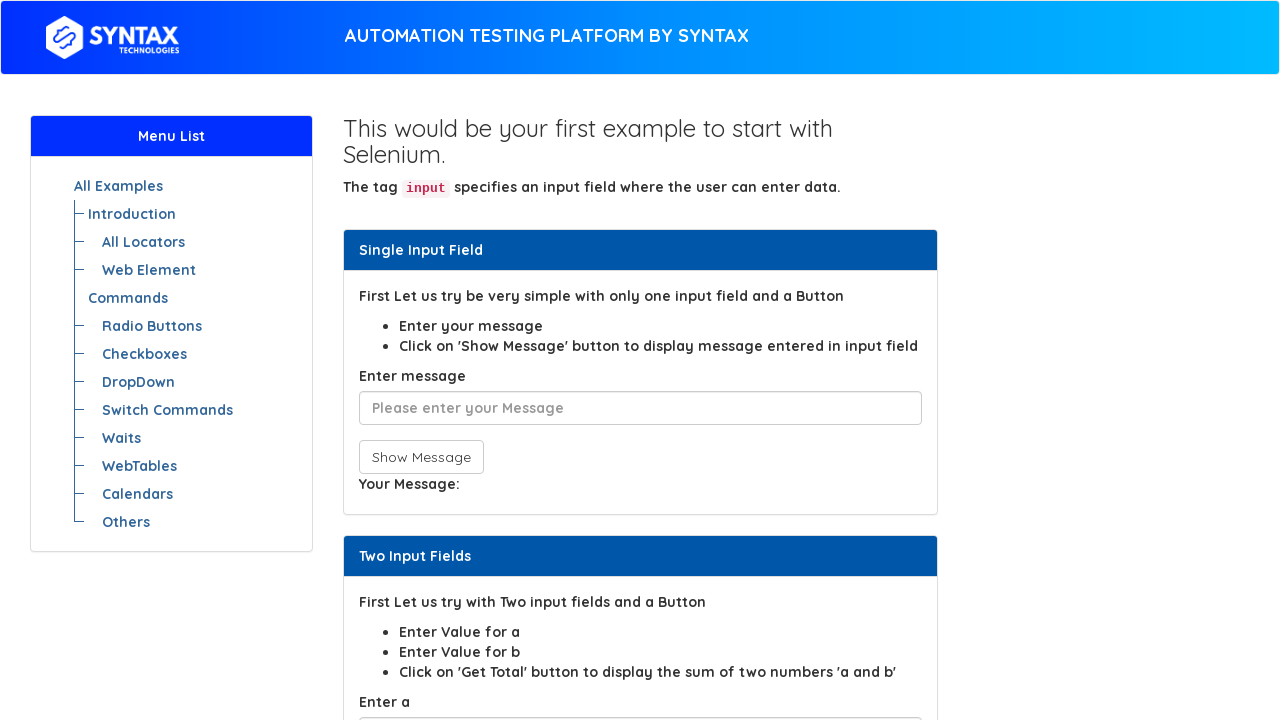

Waited for Simple Form Demo page to load
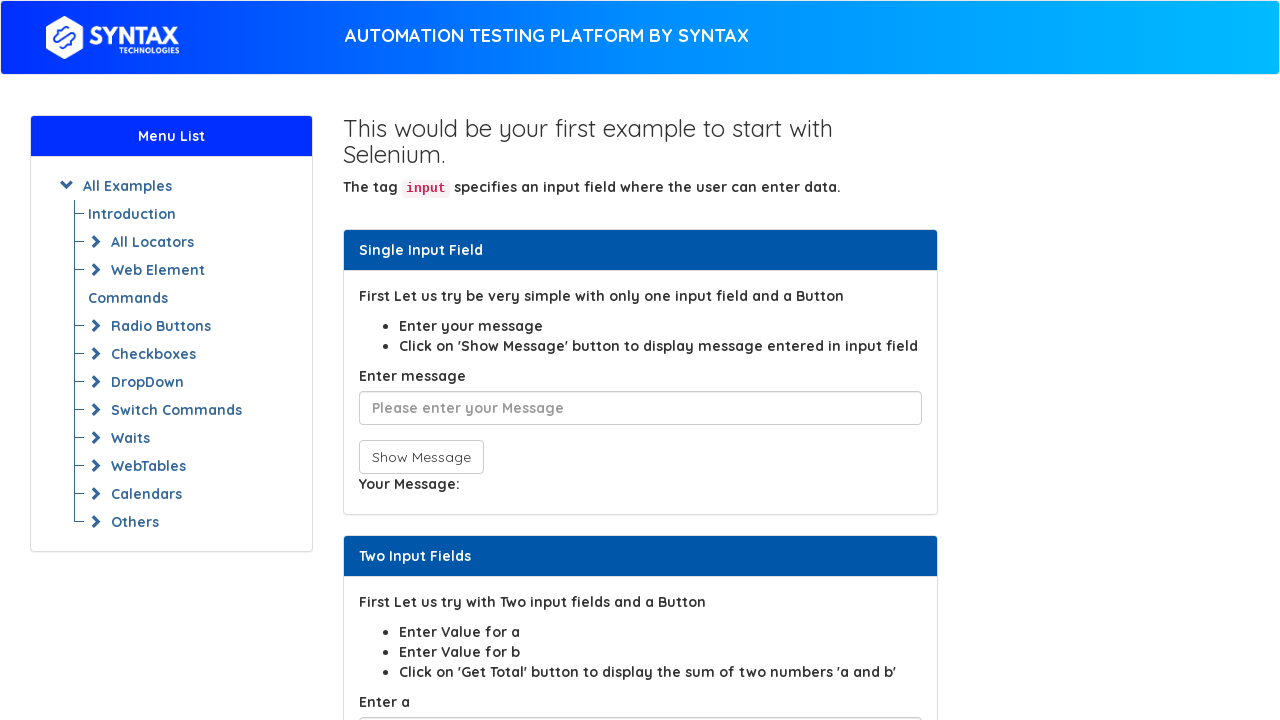

Entered text 'Sameer loves Absolute xpath' in input field on input[placeholder^='Please enter']
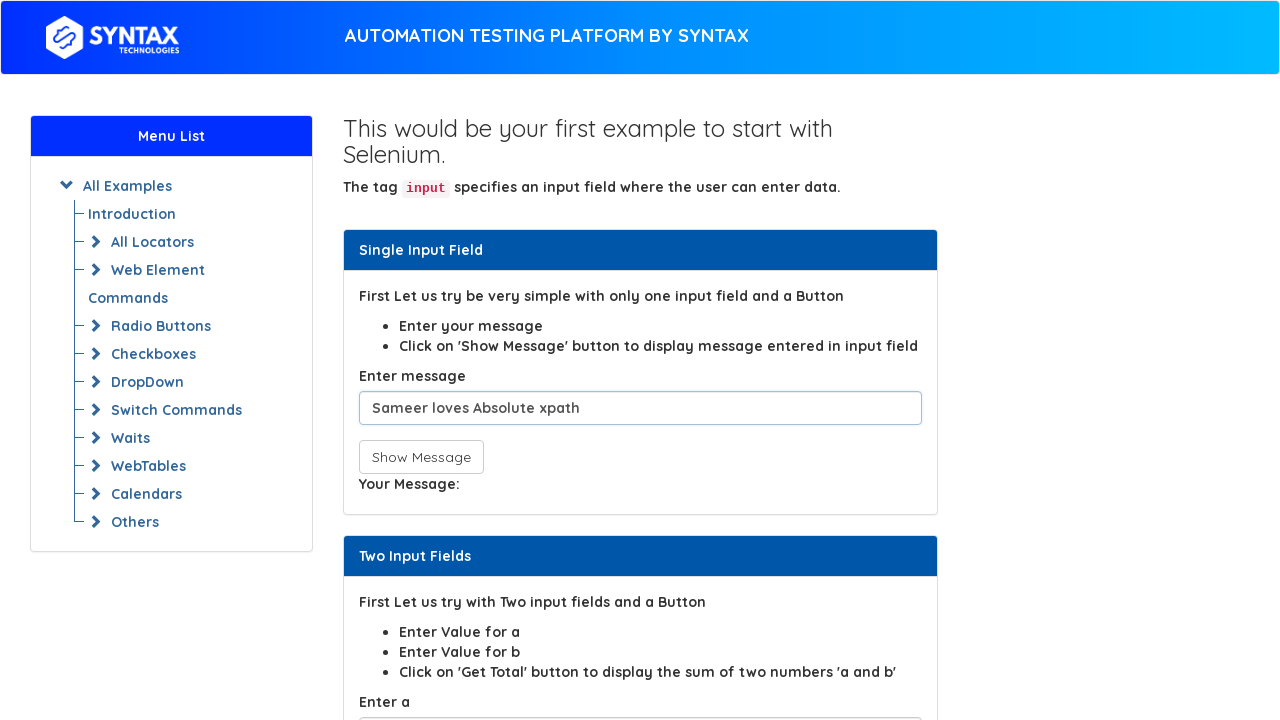

Clicked 'Show Message' button at (421, 457) on button[onclick*='show']
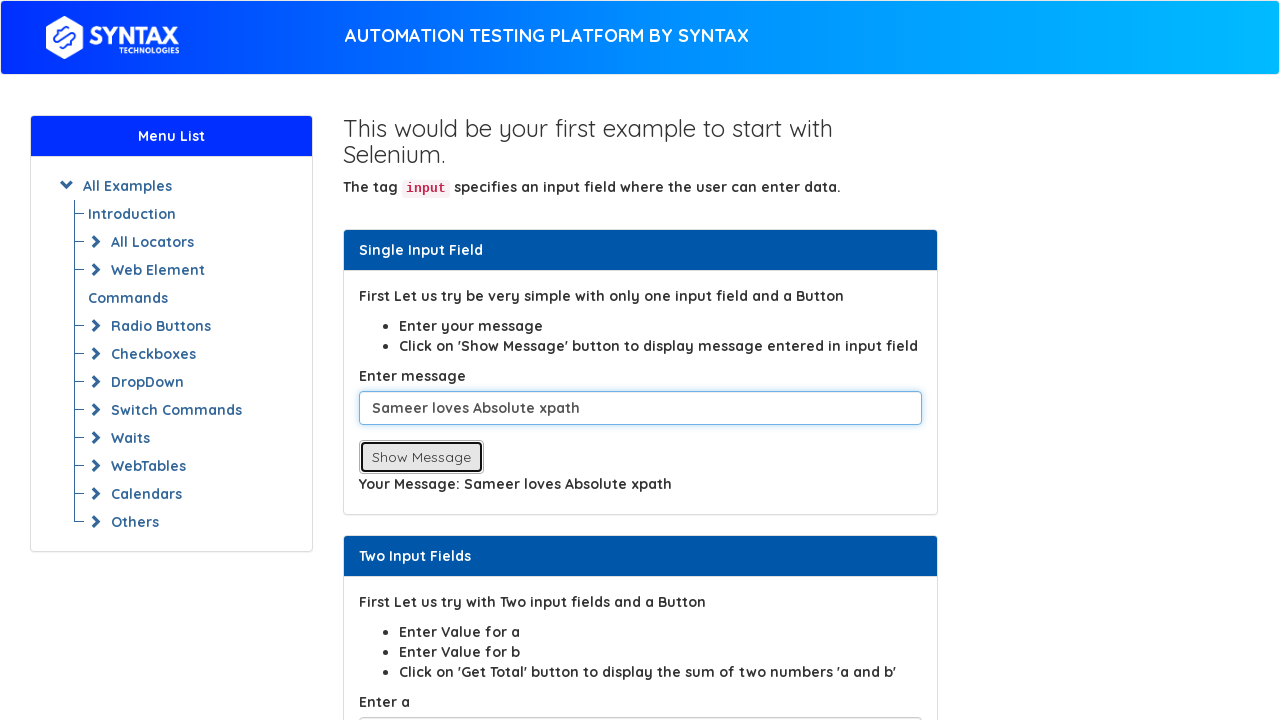

Waited 1 second to see the result message
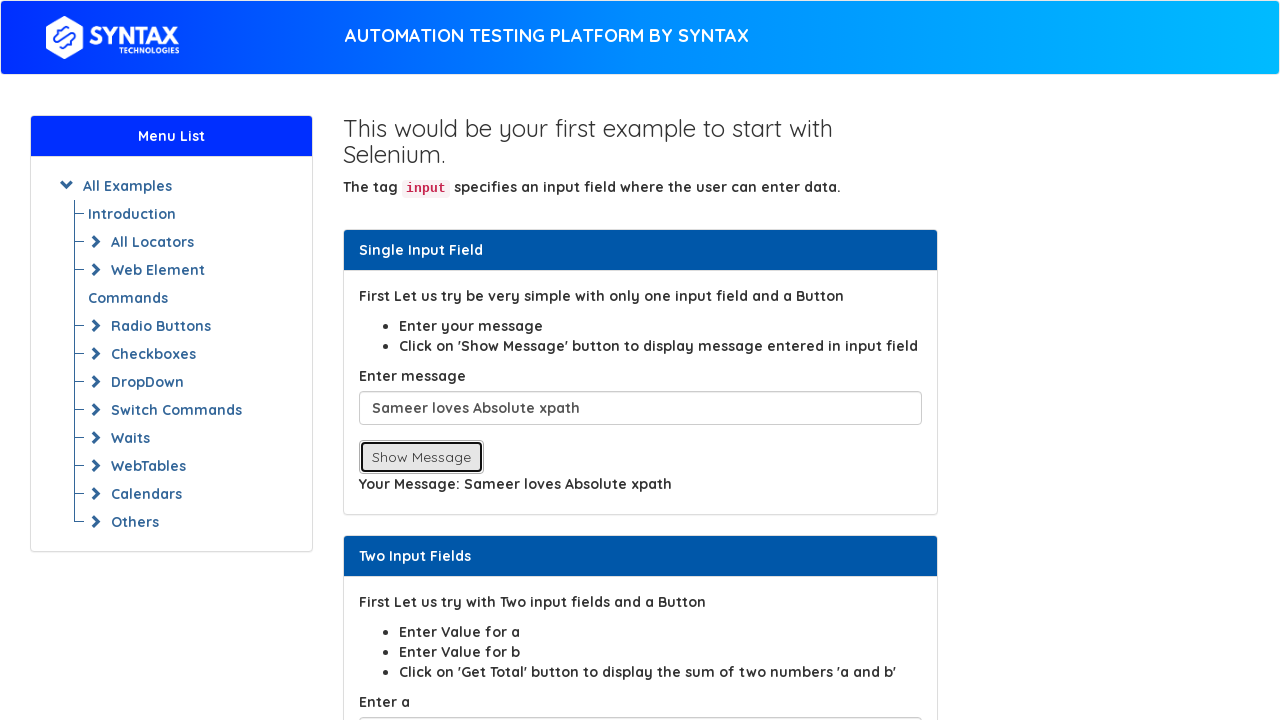

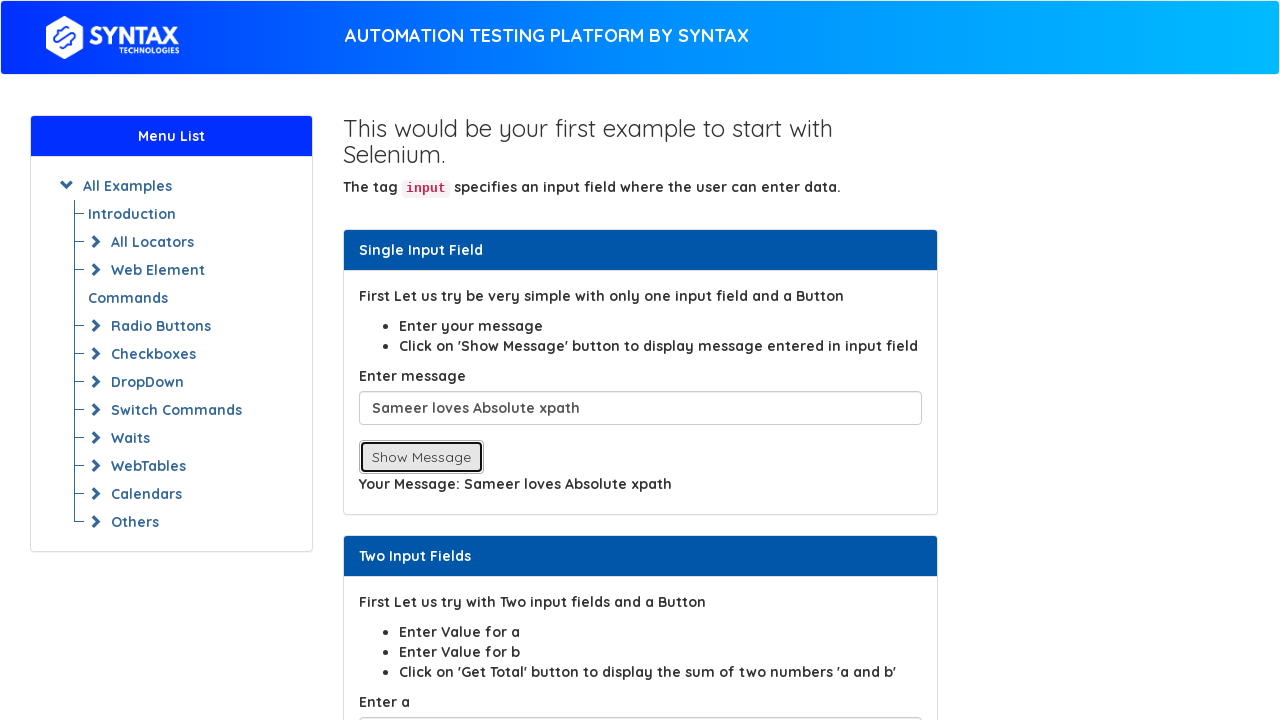